Tests text input functionality by entering text into a field and verifying the value

Starting URL: https://www.selenium.dev/selenium/web/web-form.html

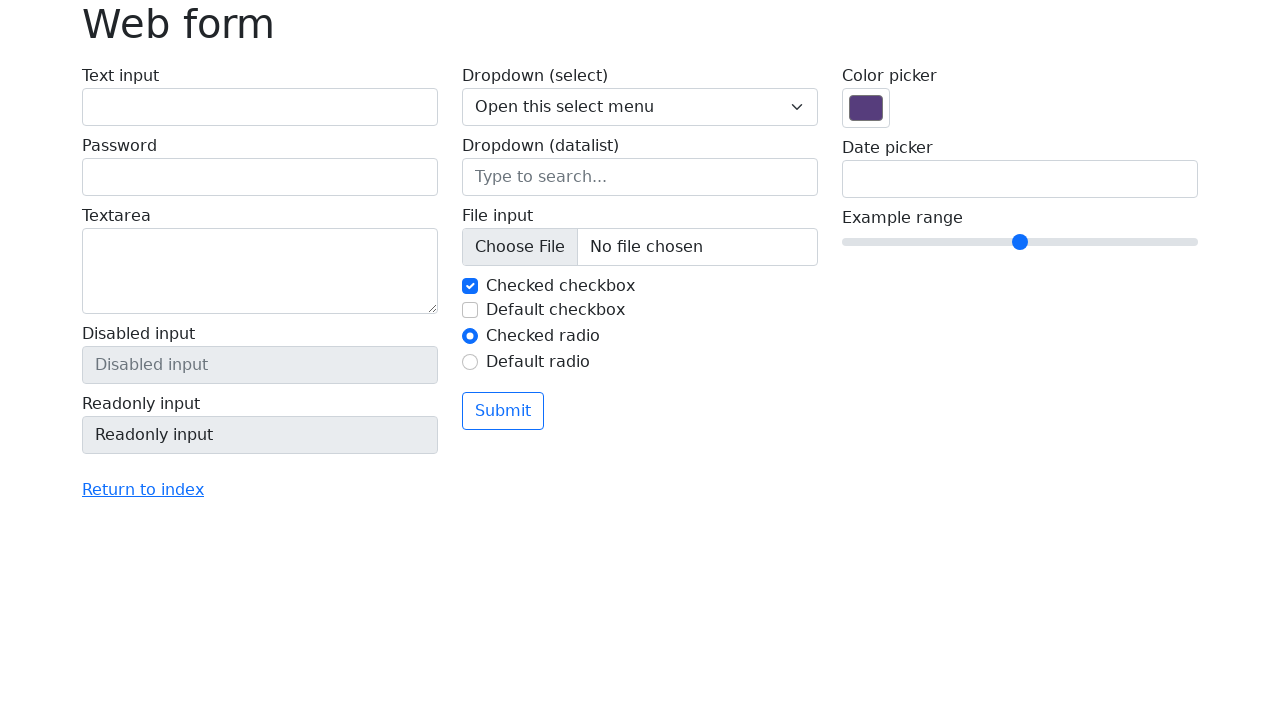

Entered text 'hello i am haya' into the text input field on #my-text-id
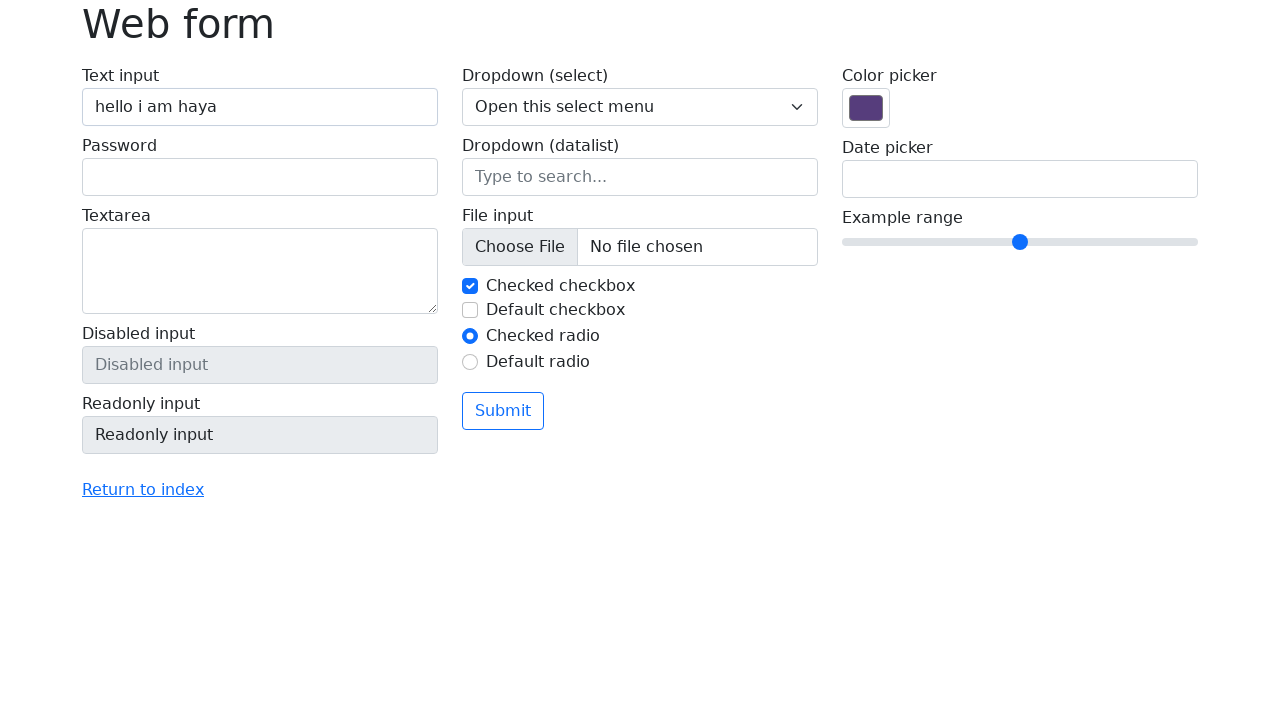

Verified that the text input field contains the expected value 'hello i am haya'
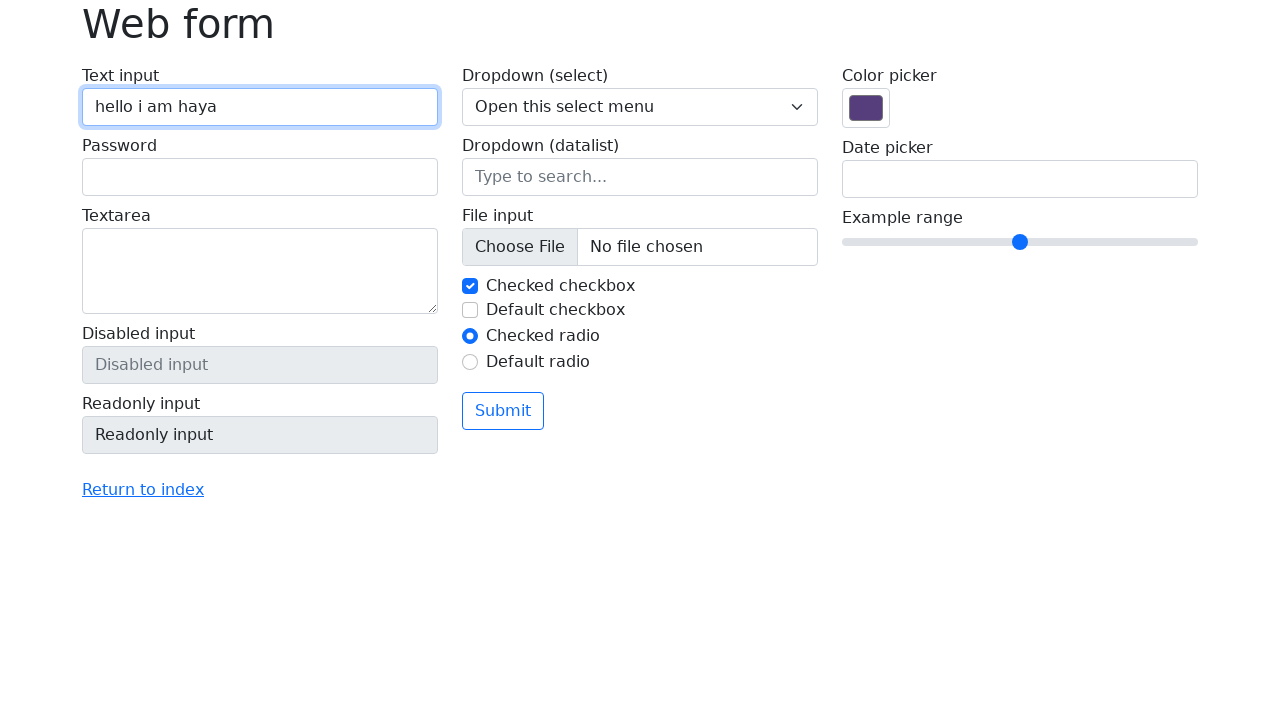

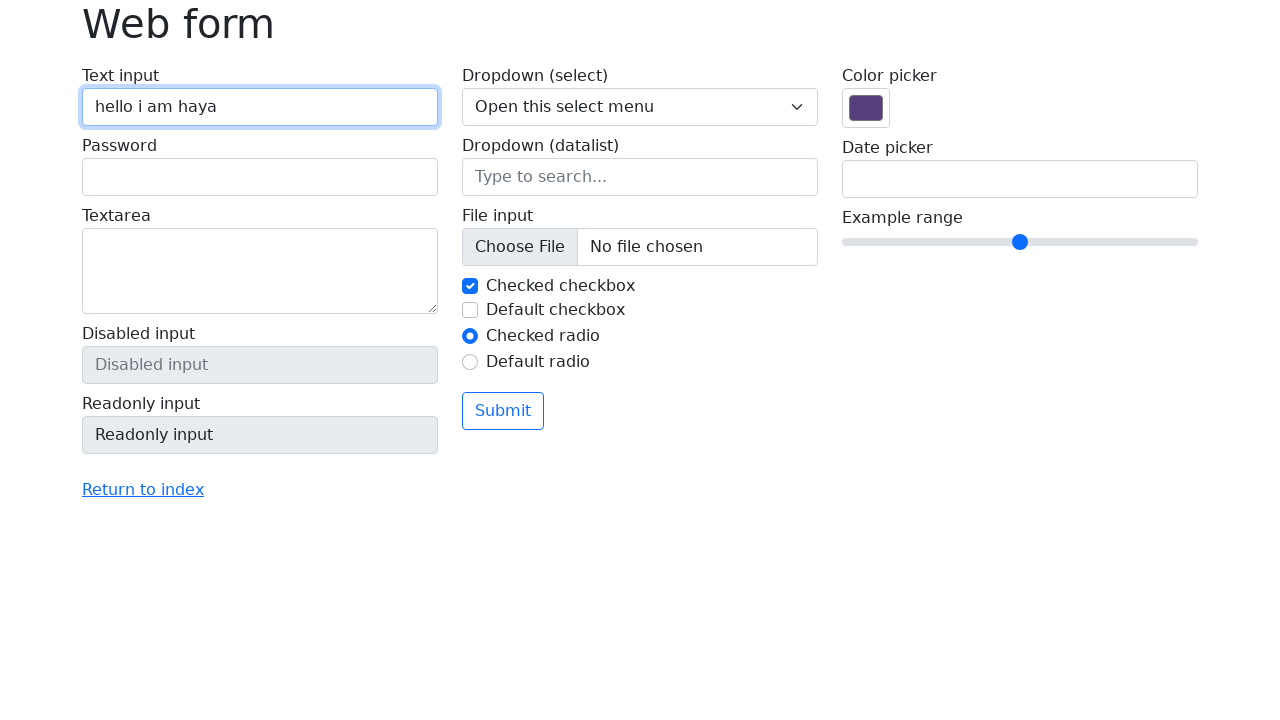